Tests single file upload functionality by clicking the file input and uploading a generated test file

Starting URL: https://blueimp.github.io/jQuery-File-Upload/

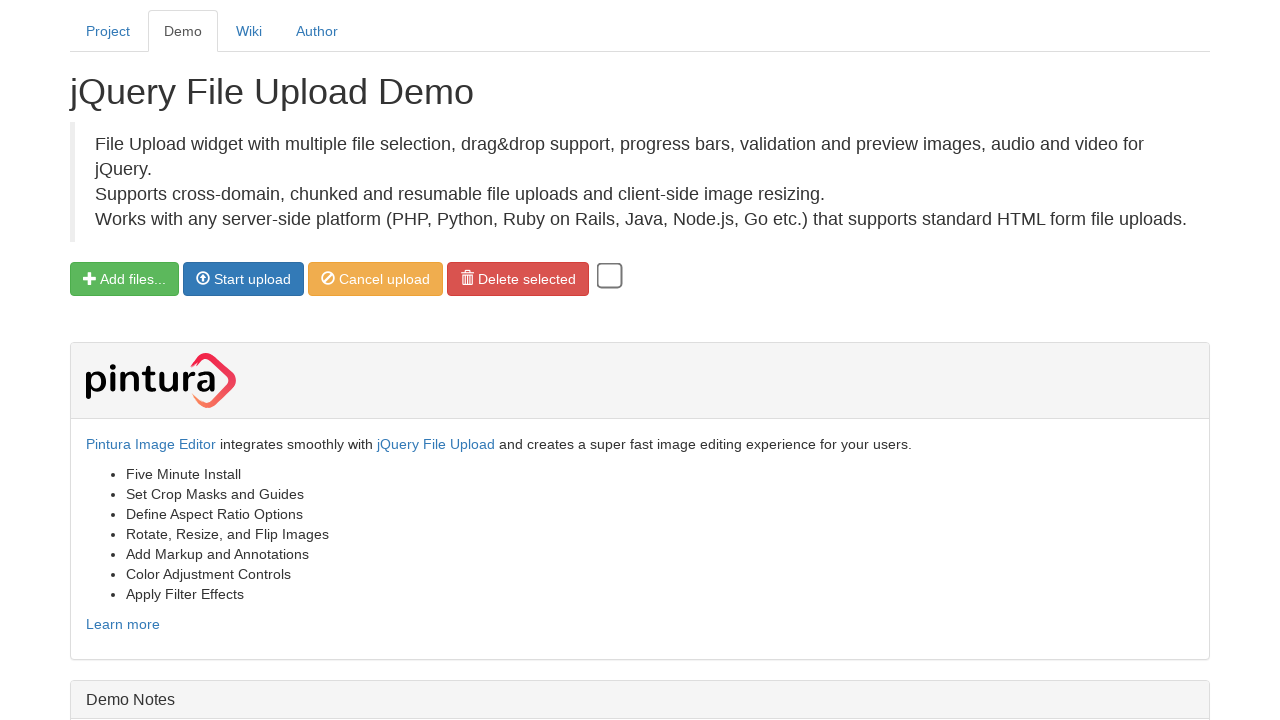

Created temporary directory for test file
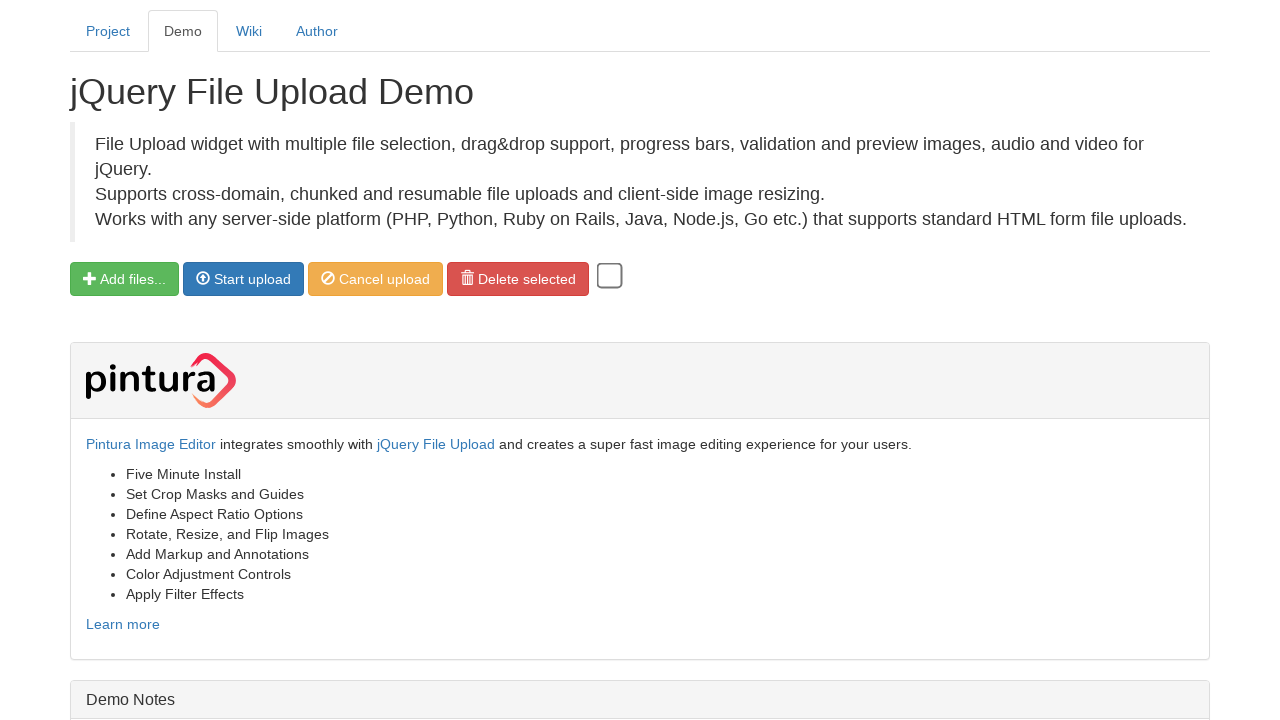

Constructed test file path
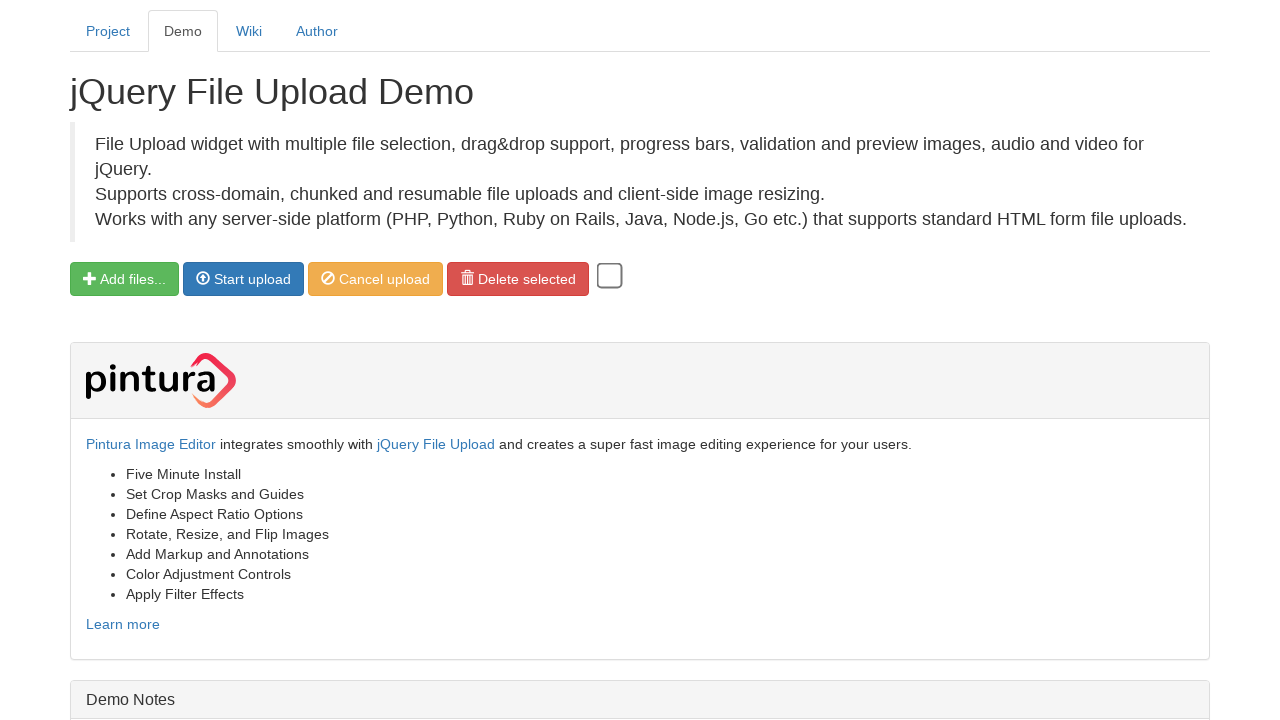

Created minimal valid PNG test file (1x1 pixel)
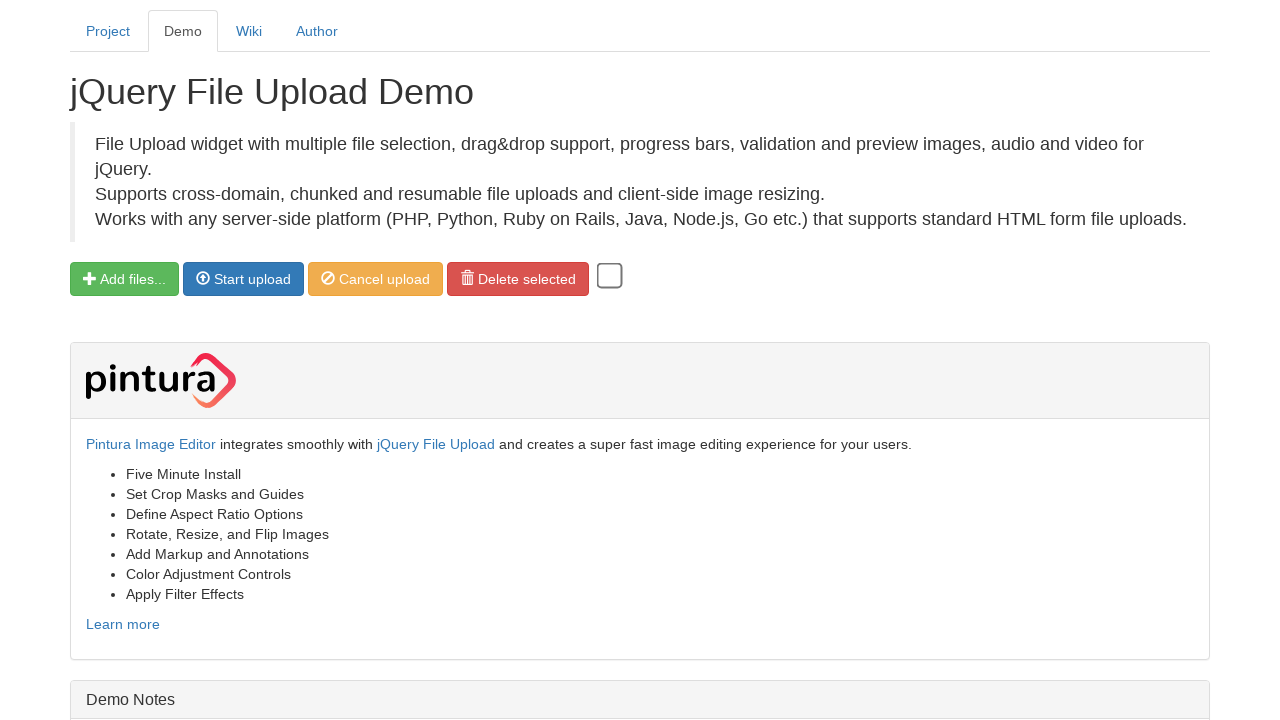

Selected test image file for upload via file input
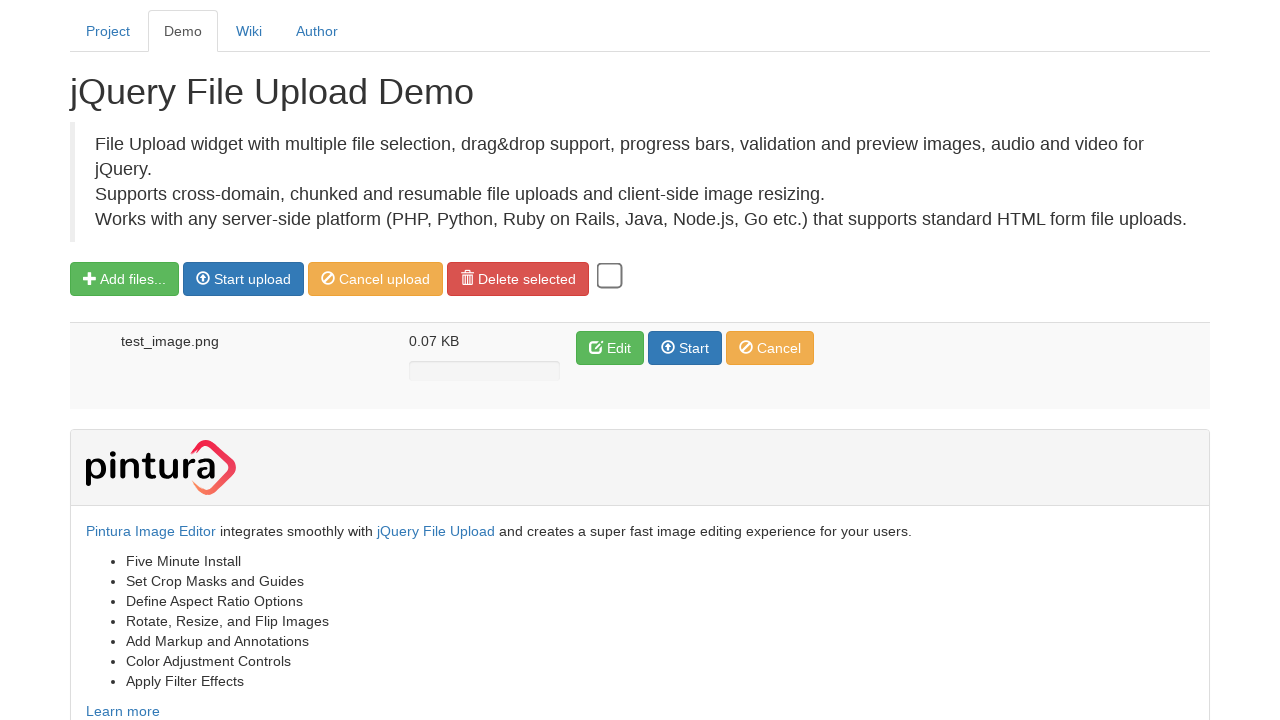

Waited for file upload to process and display
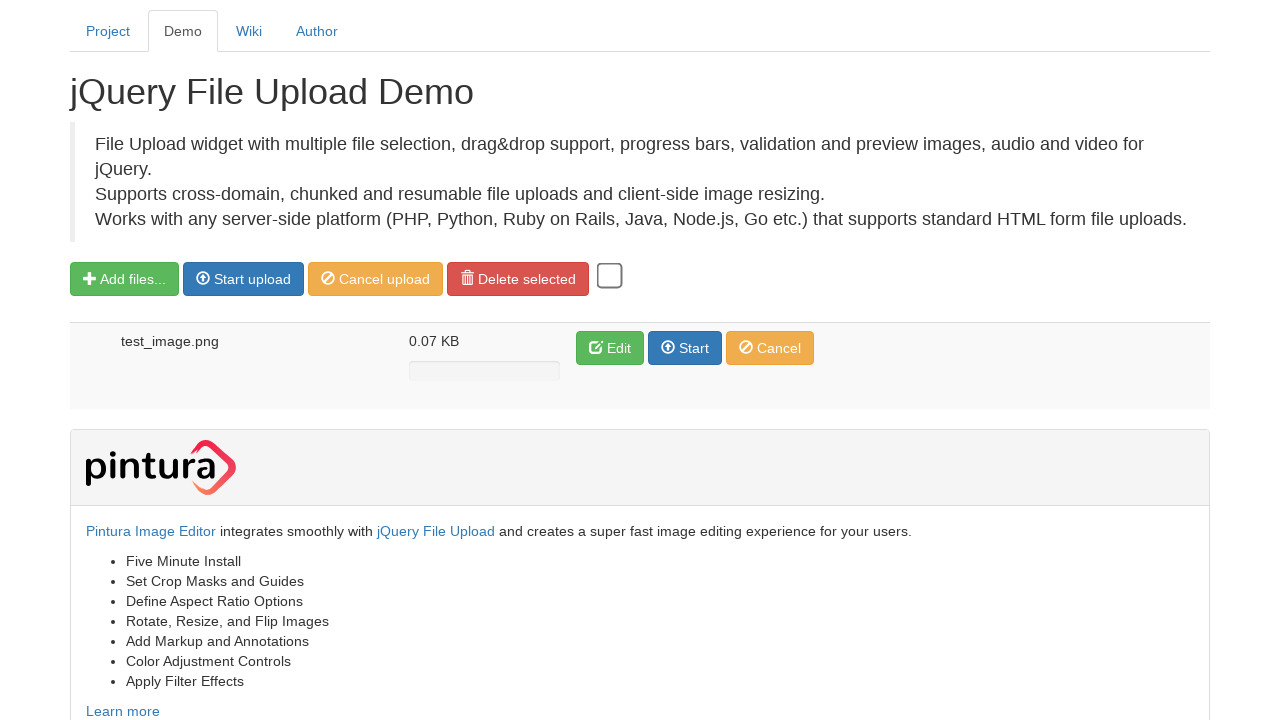

Removed test file from temporary directory
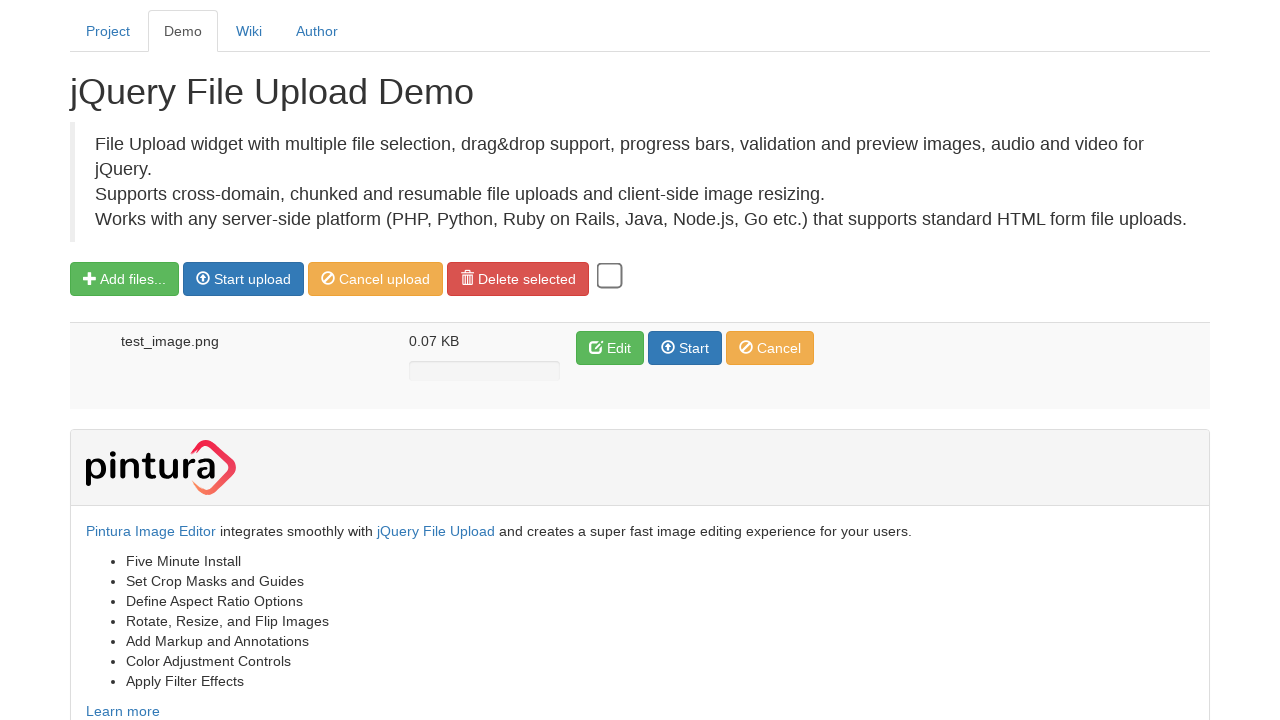

Removed temporary directory
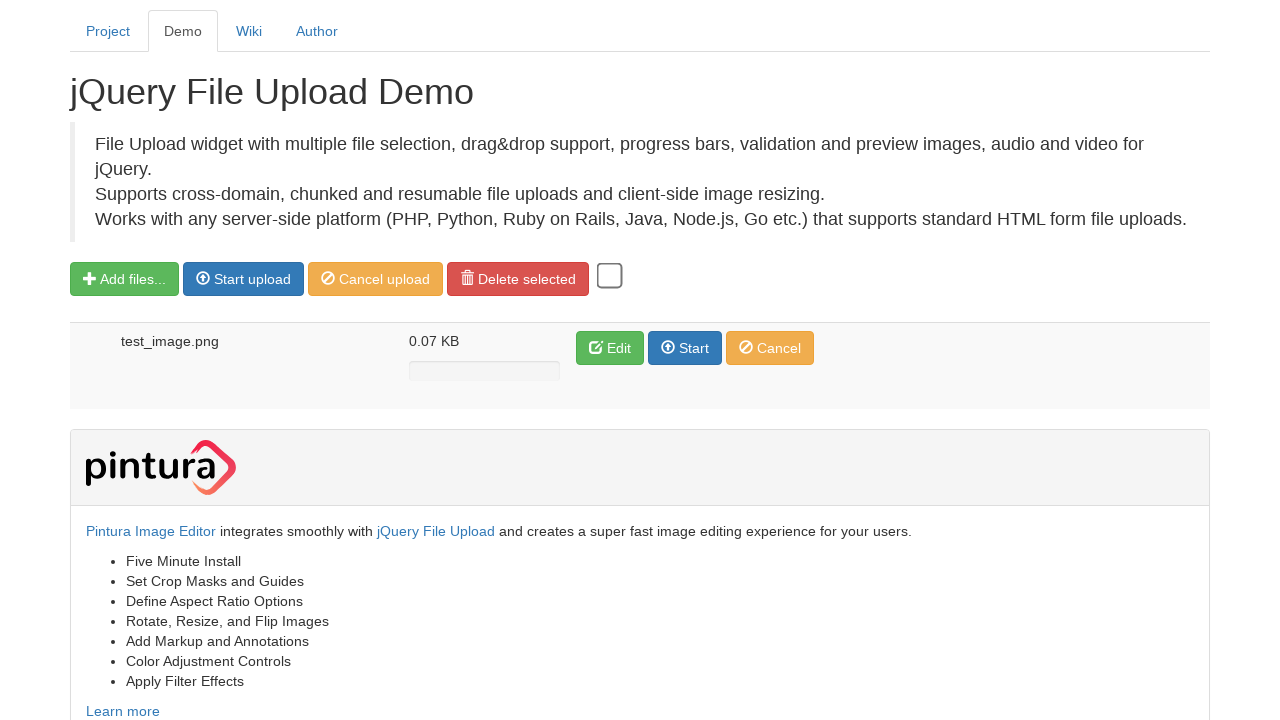

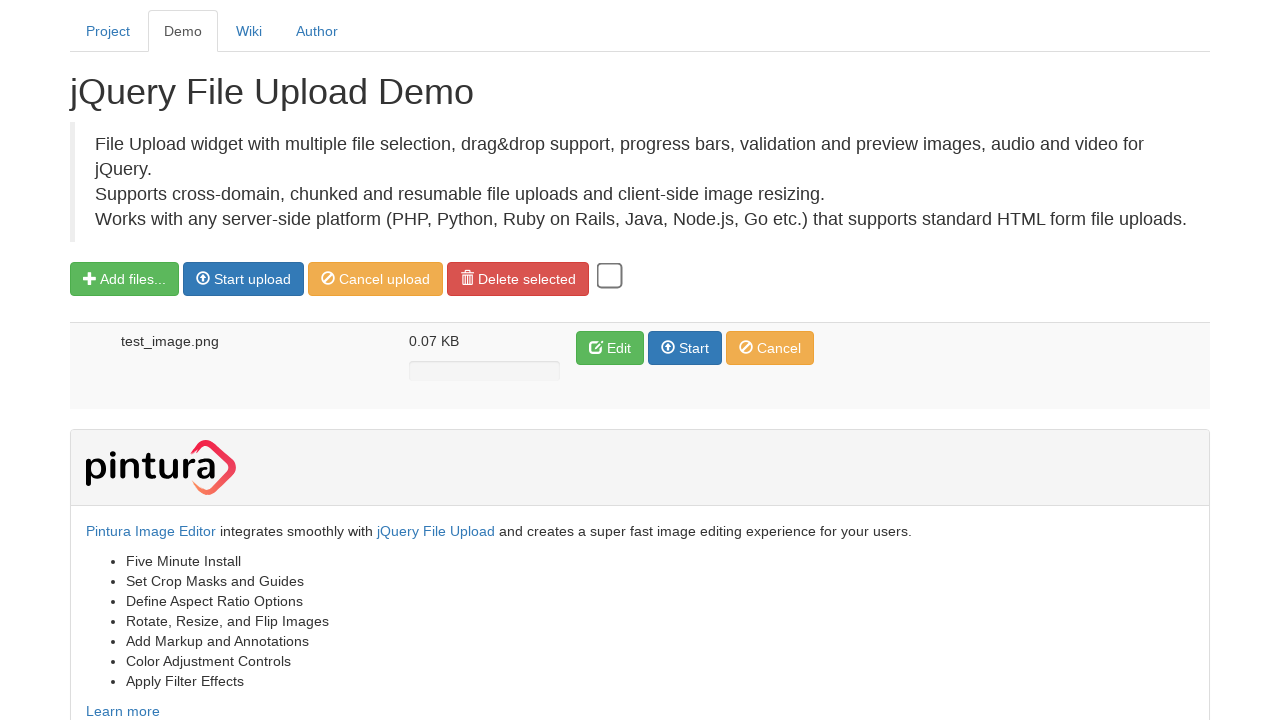